Navigates to a demo automation testing site, fills in an email field, and highlights the enter button with a red border using JavaScript executor

Starting URL: http://demo.automationtesting.in/Index.html

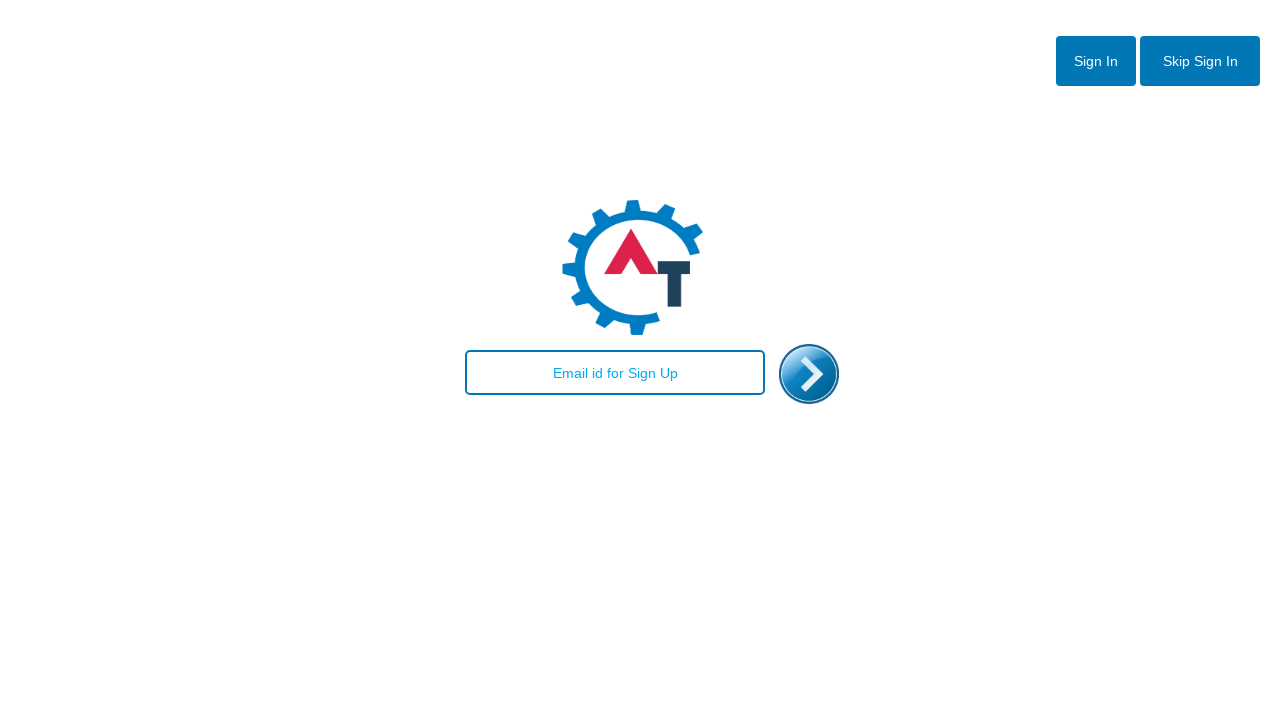

Navigated to demo automation testing site
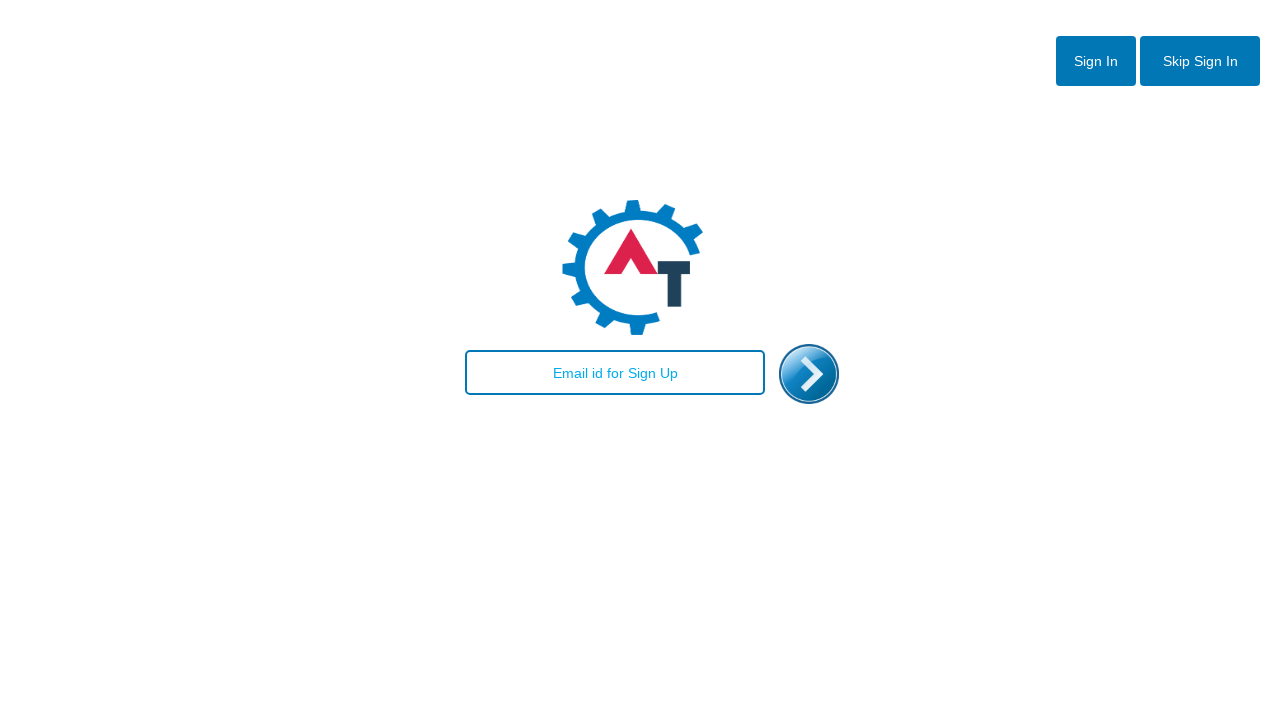

Filled email field with 'Madhu' on input#email
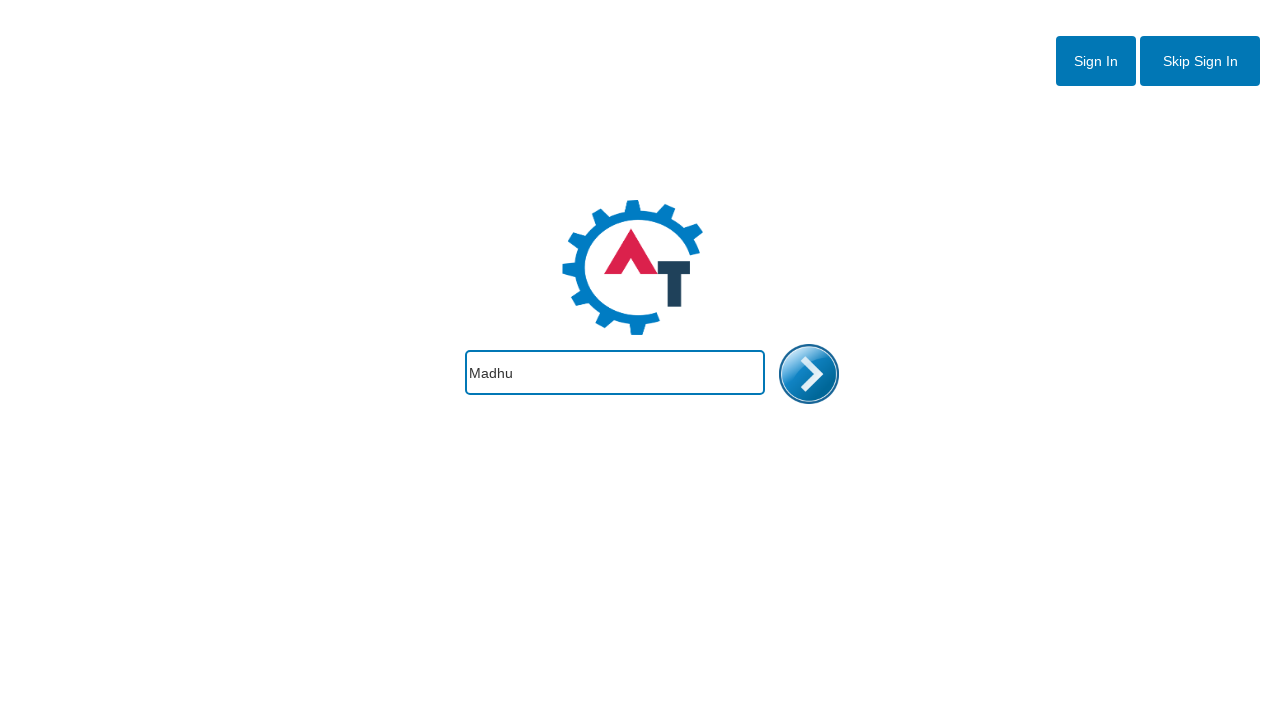

Located enter button element
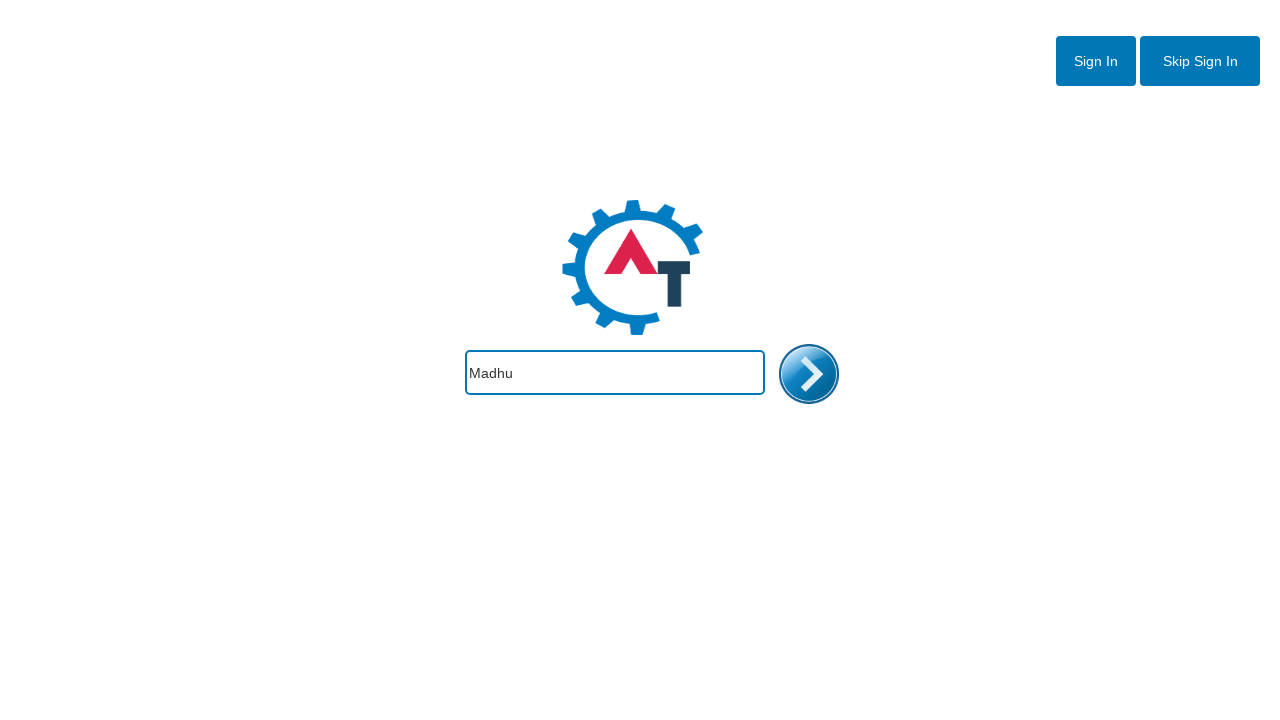

Applied red border to enter button using JavaScript
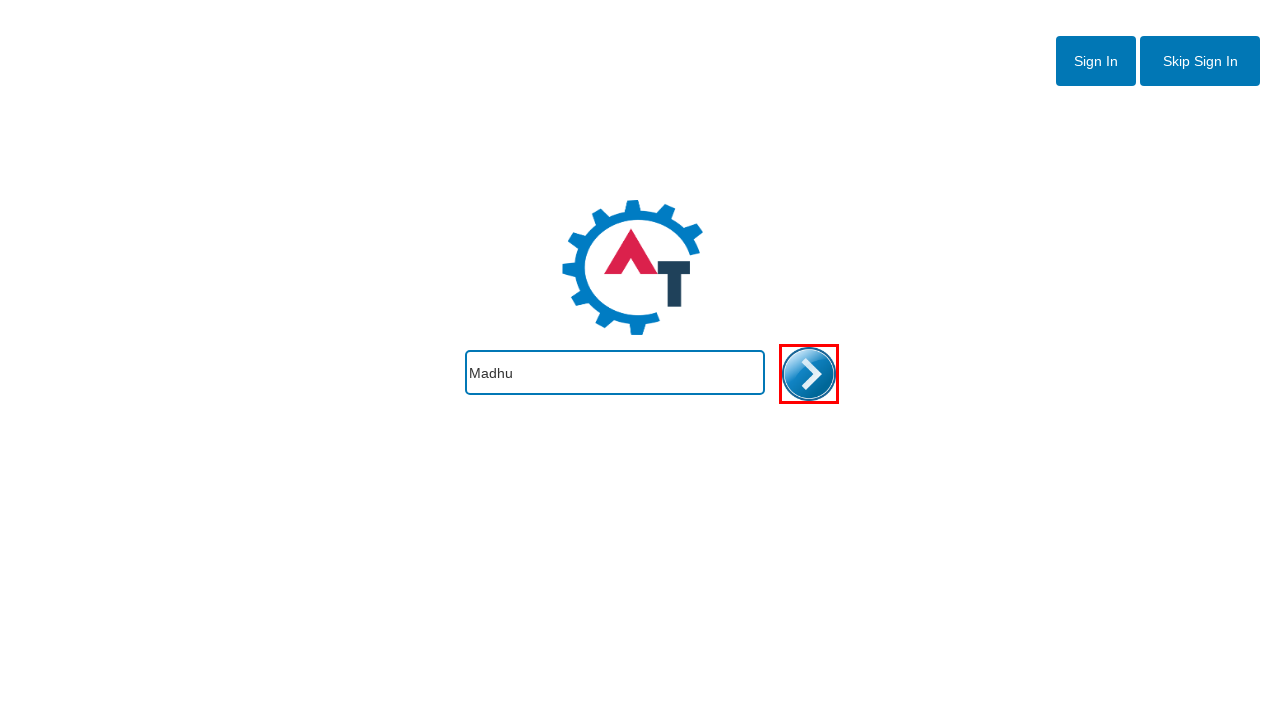

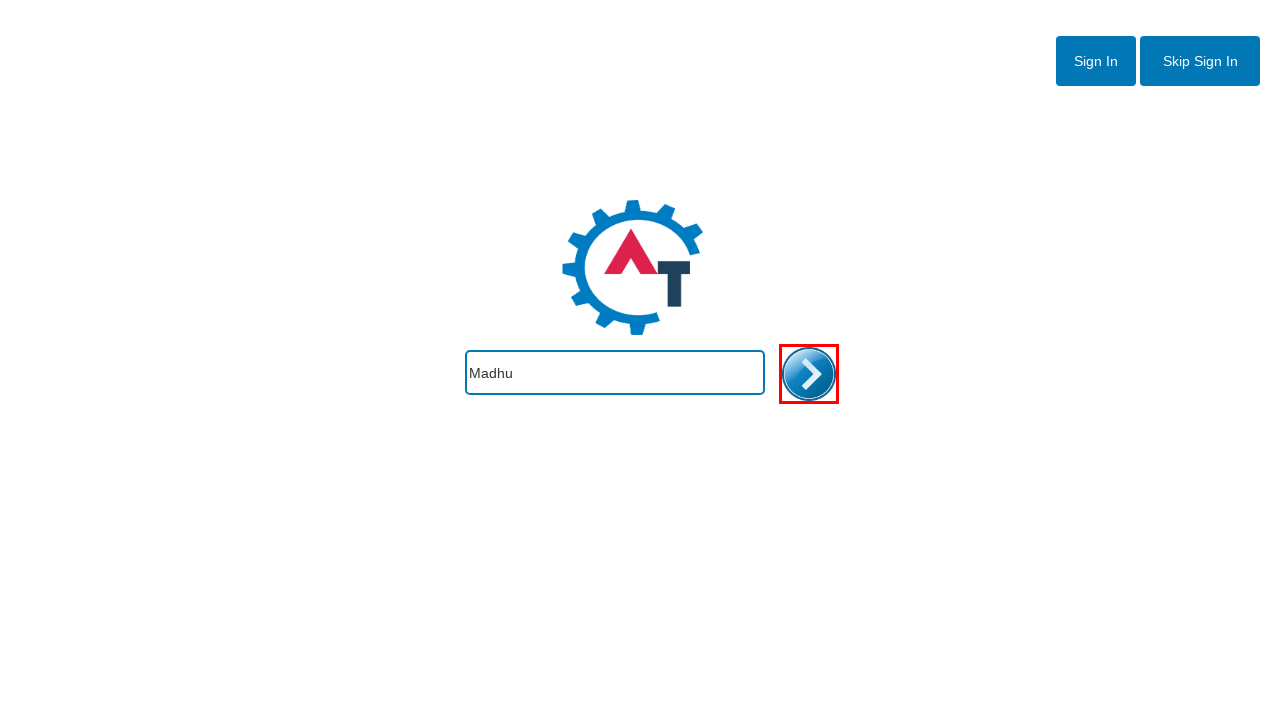